Tests XPath sibling and parent axis navigation by locating button elements using following-sibling and parent XPath expressions on a practice automation page

Starting URL: https://rahulshettyacademy.com/AutomationPractice/

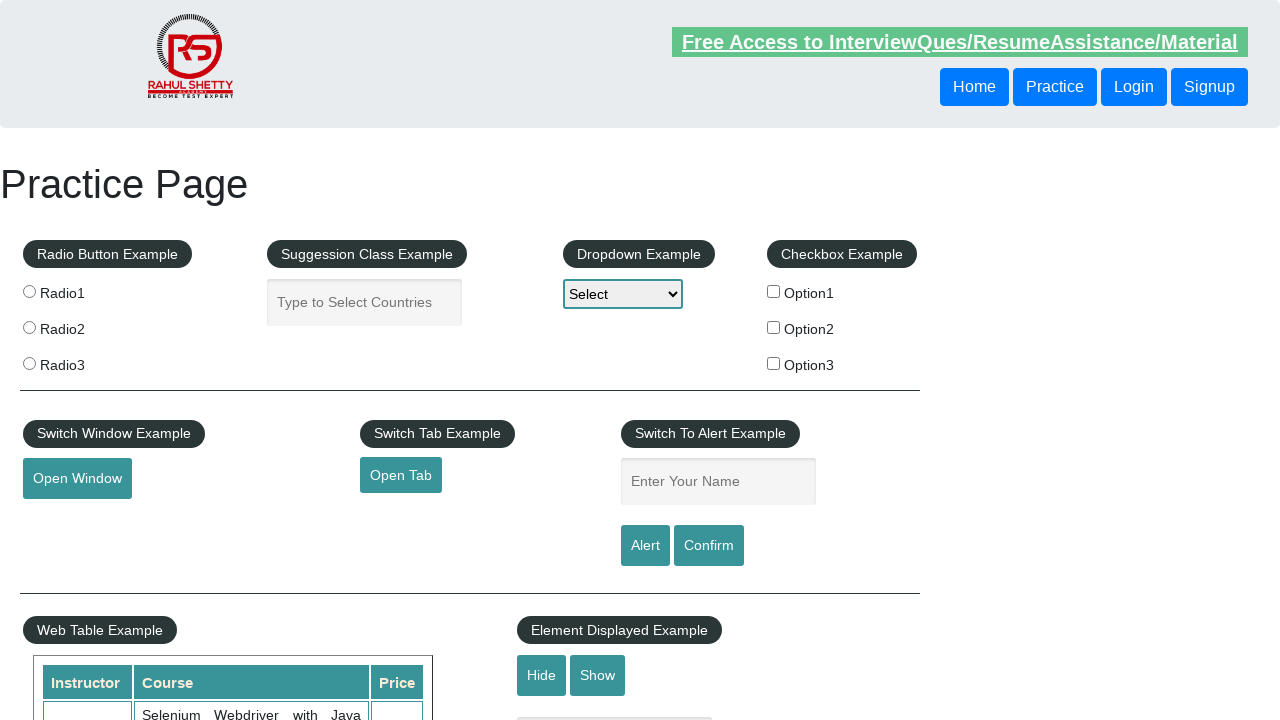

Waited for header button element to be present
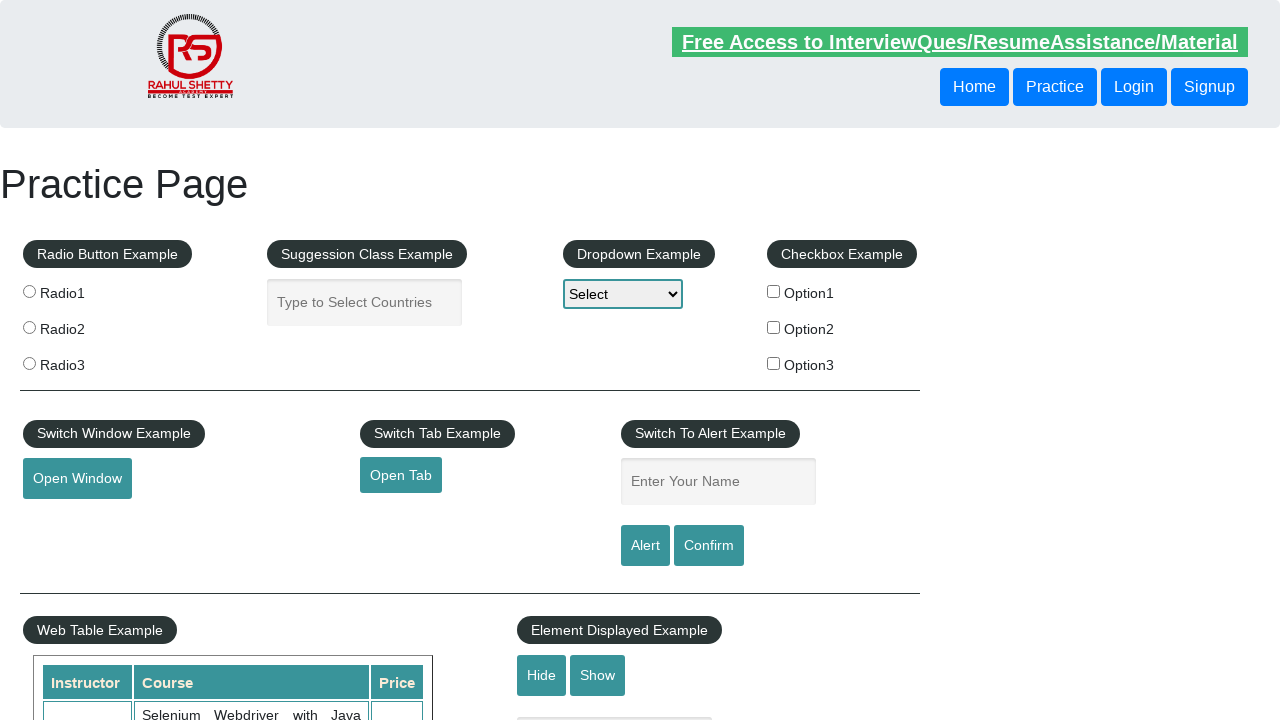

Located and retrieved text from sibling button using following-sibling XPath axis
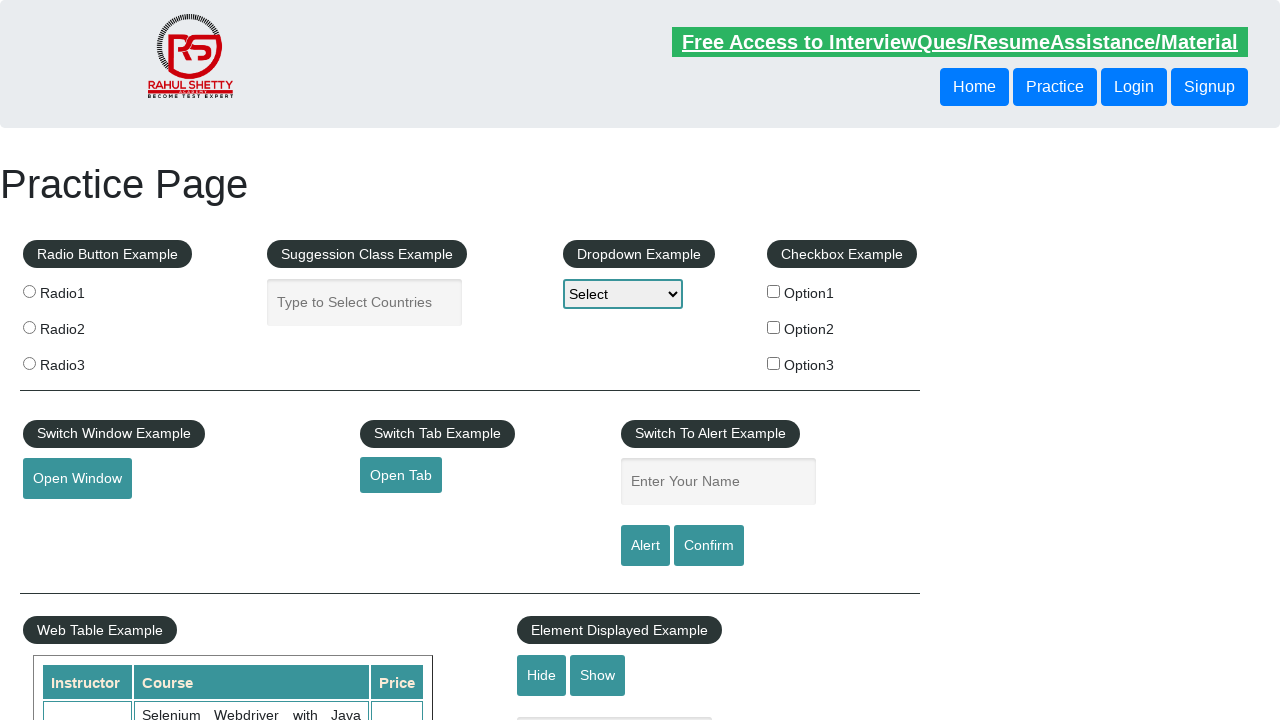

Located and retrieved text from button using parent XPath axis
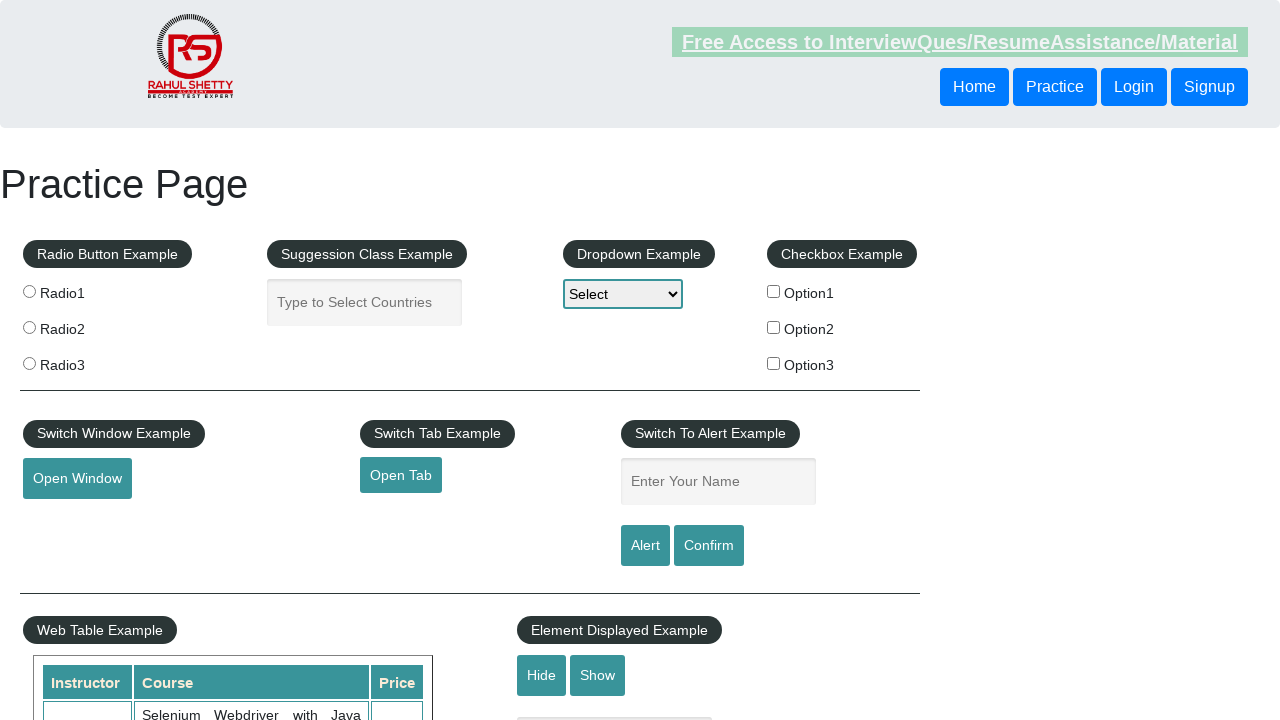

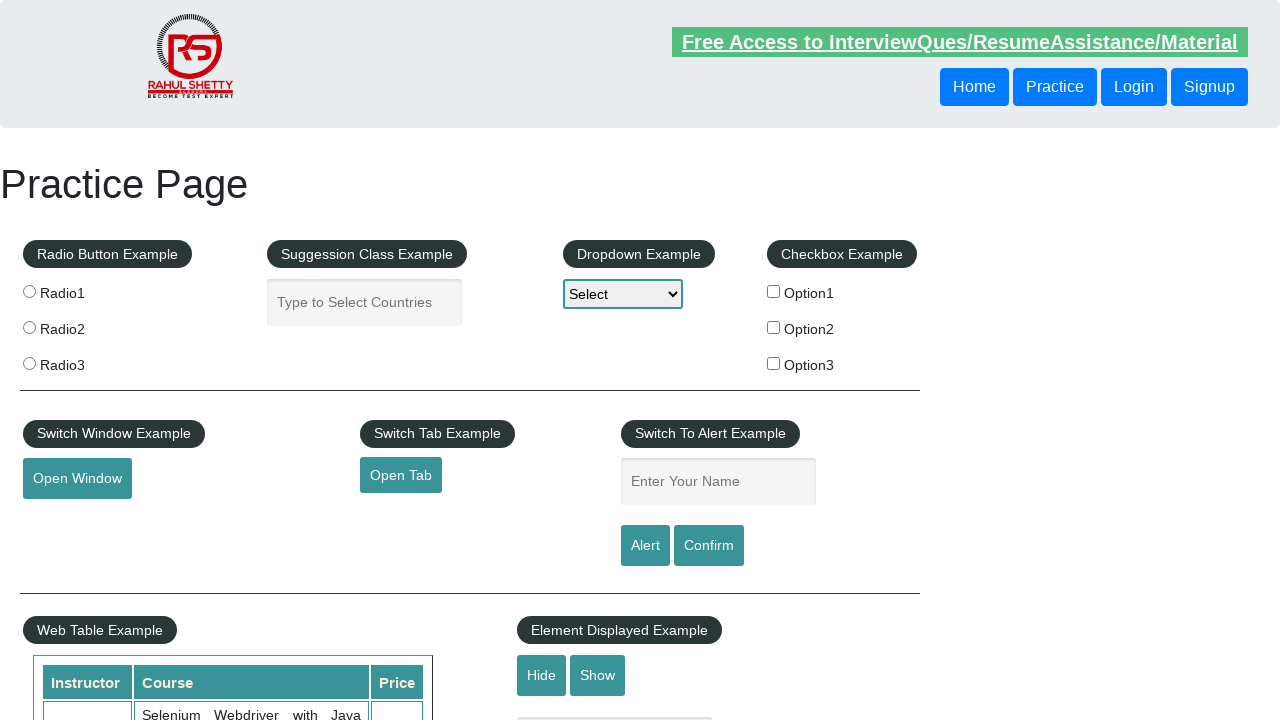